Tests alert handling functionality by triggering a prompt alert, entering text, and accepting it

Starting URL: https://demoqa.com/alerts

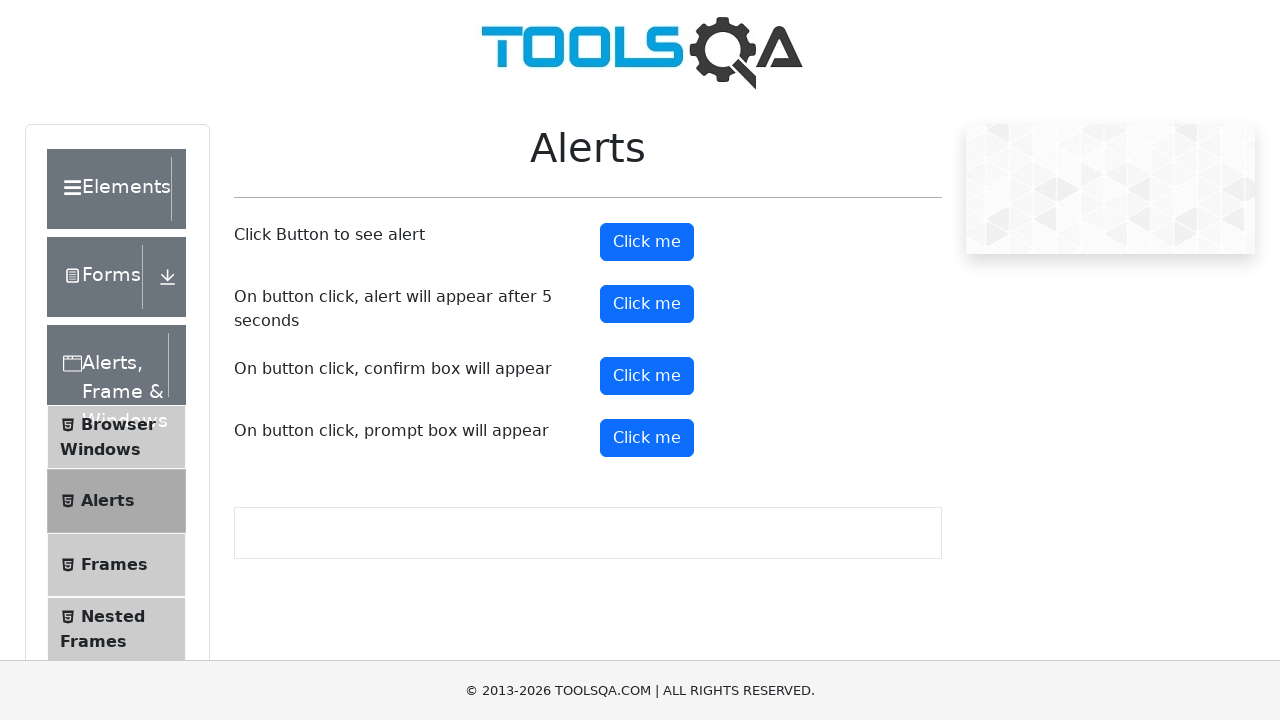

Clicked the prompt button to trigger alert at (647, 438) on #promtButton
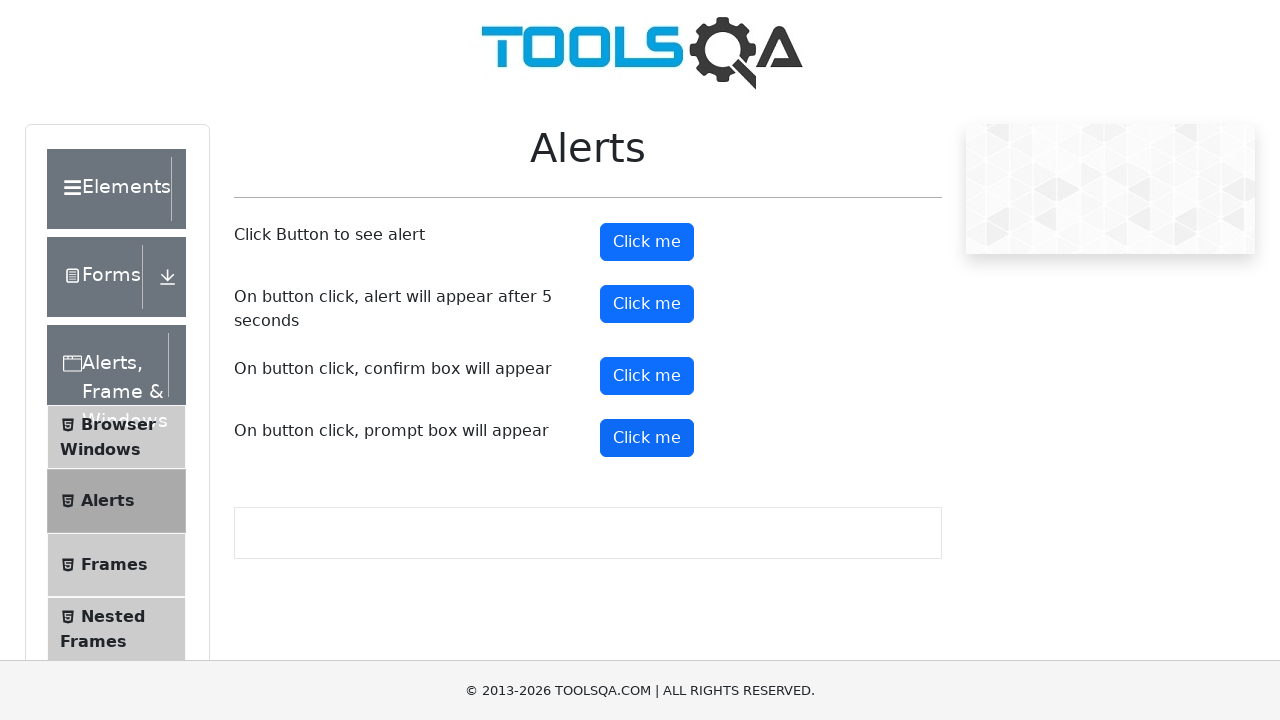

Set up dialog handler to accept prompt with text 'nil'
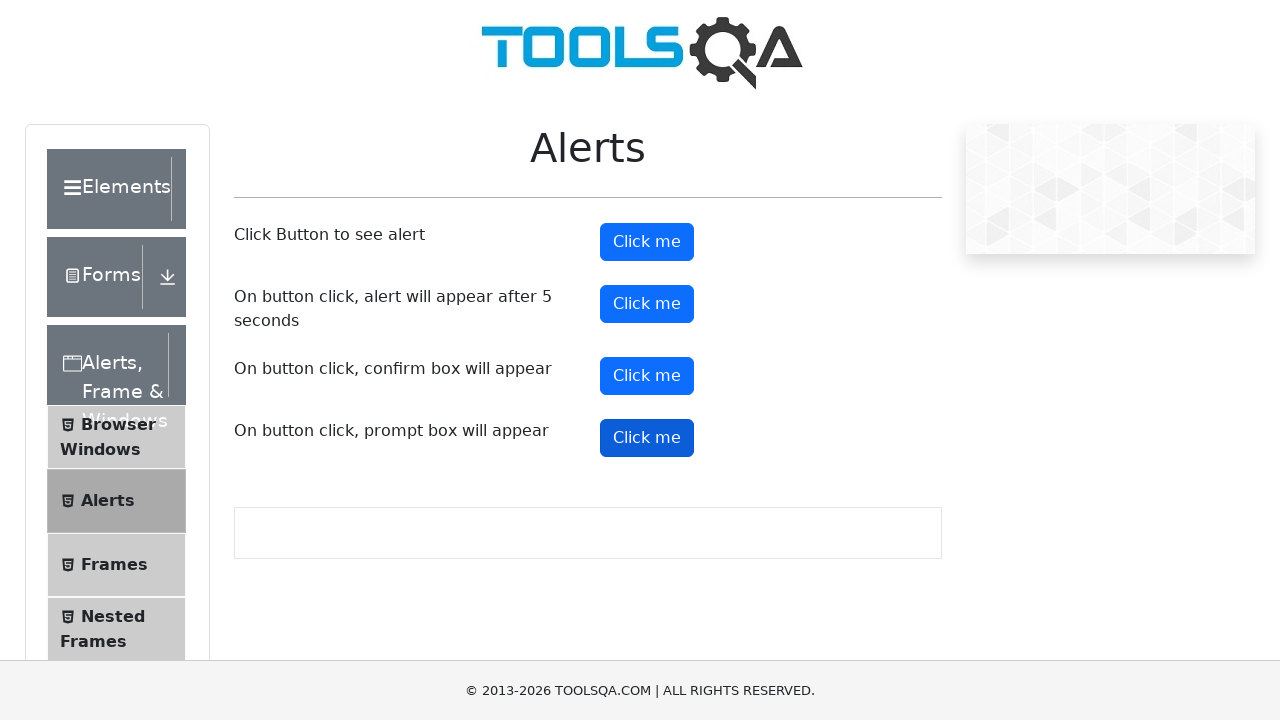

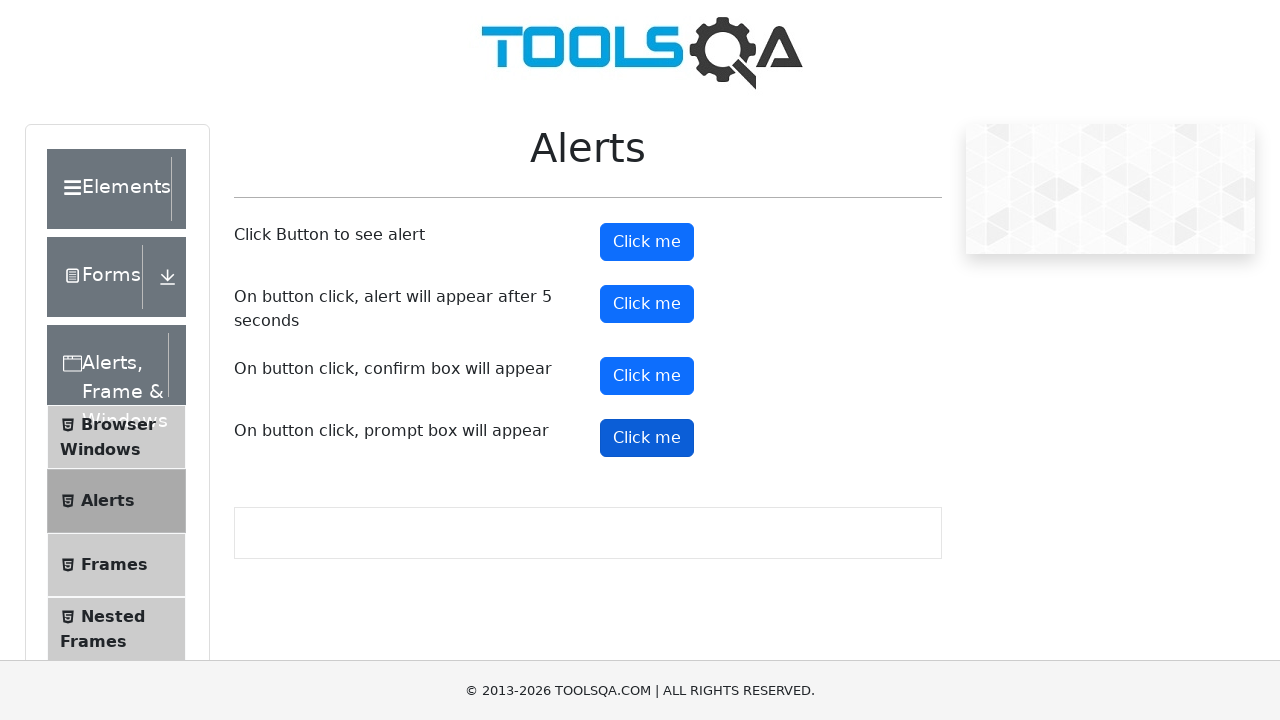